Tests the football statistics page by clicking the "All matches" button to display all matches, then selecting "Spain" from the country dropdown filter to filter results by country.

Starting URL: https://www.adamchoi.co.uk/overs/detailed

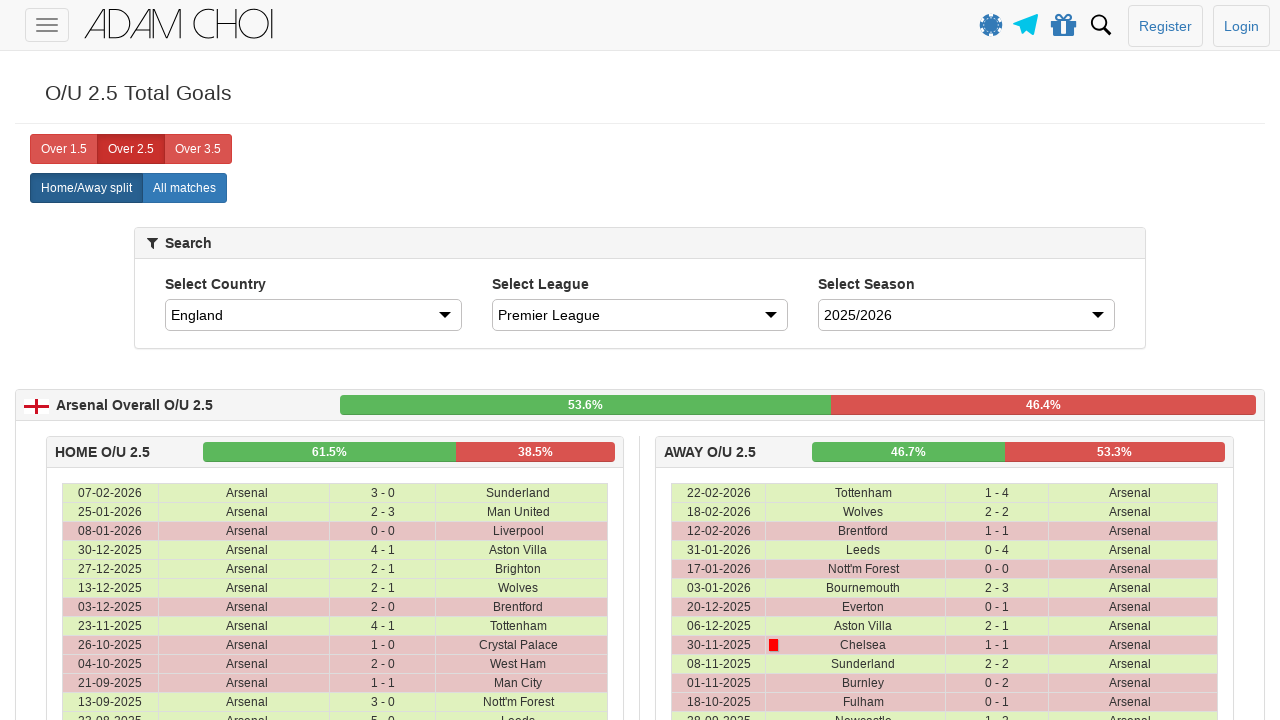

Clicked 'All matches' button to display all matches at (184, 188) on xpath=//label[@analytics-event="All matches"]
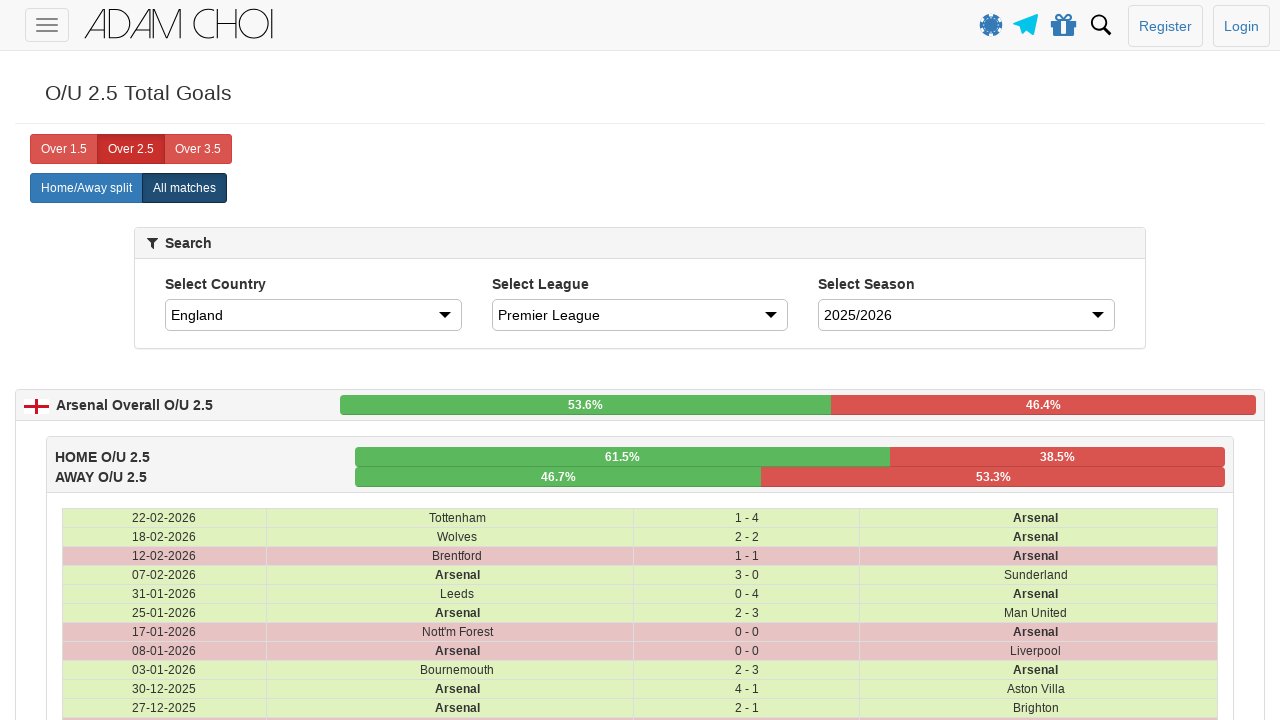

Country dropdown selector became available
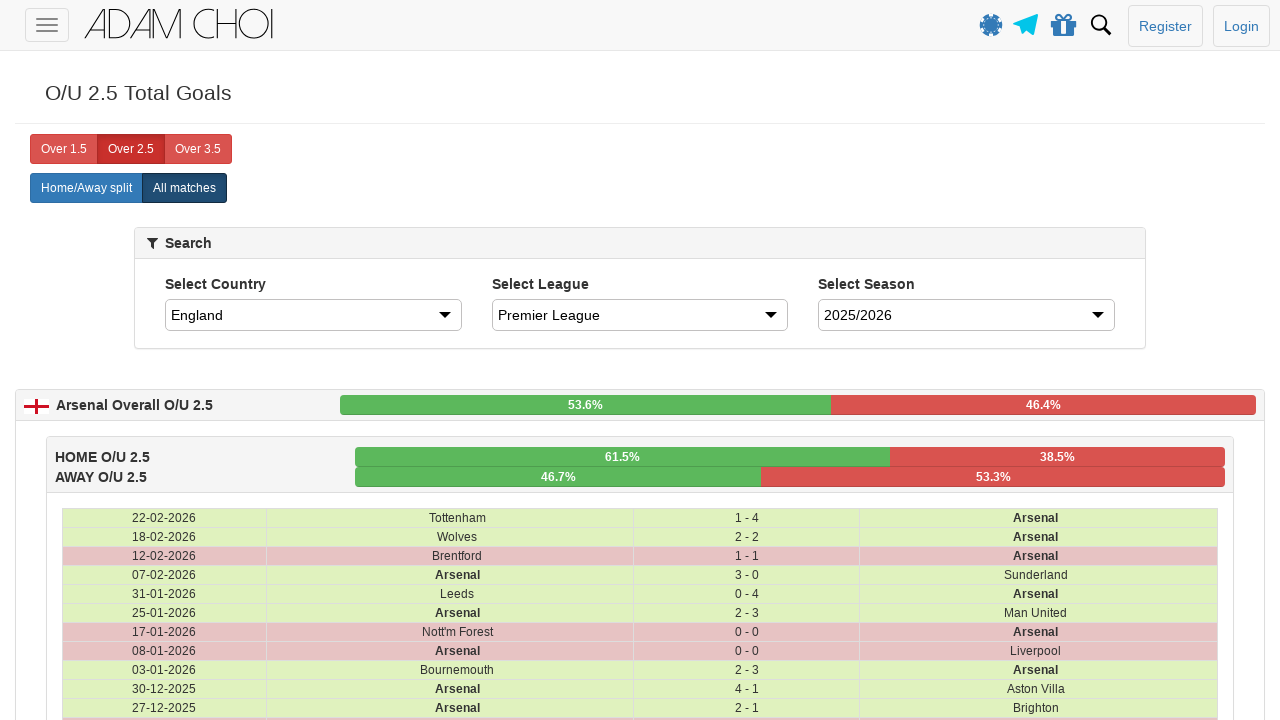

Selected 'Spain' from the country dropdown filter on #country
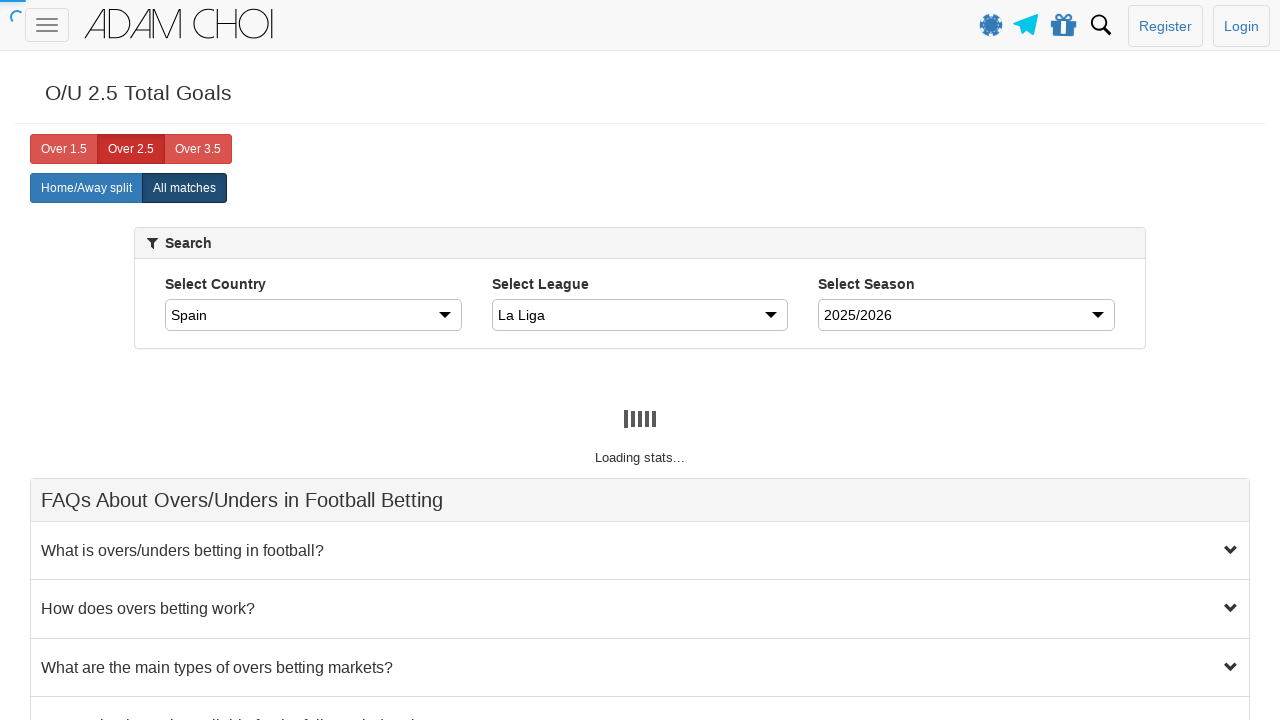

Table updated with filtered results for Spain
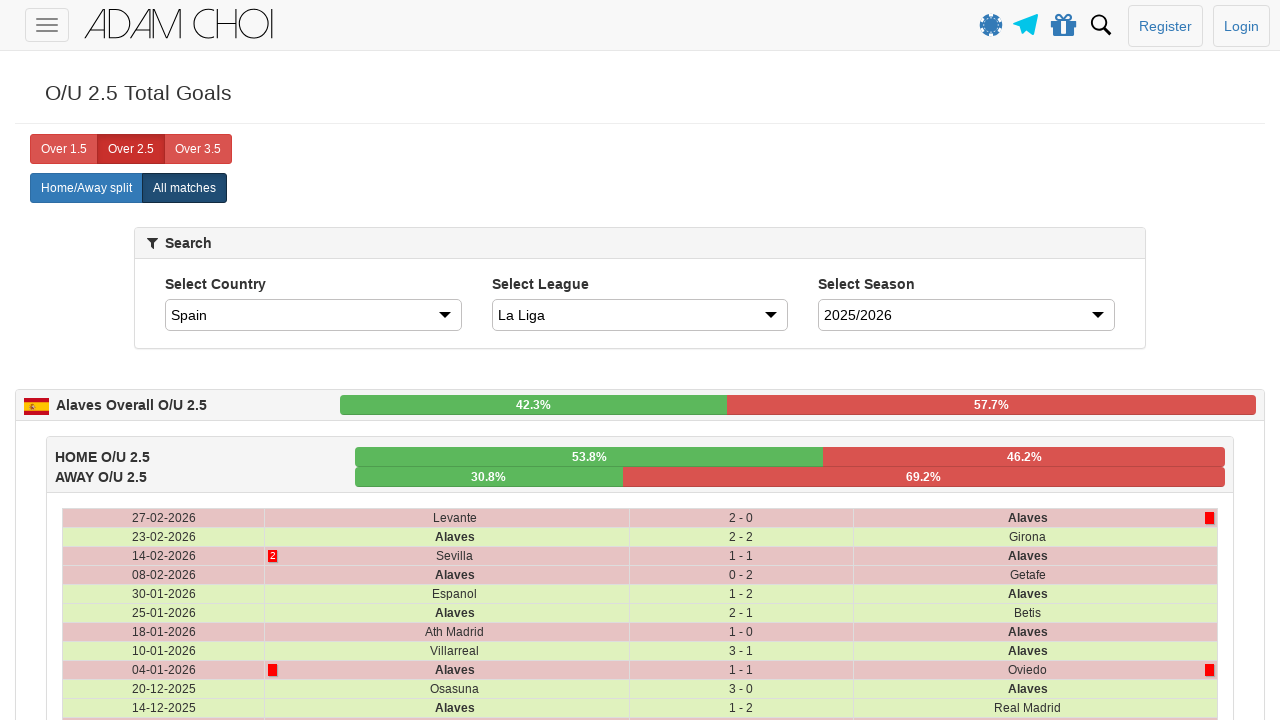

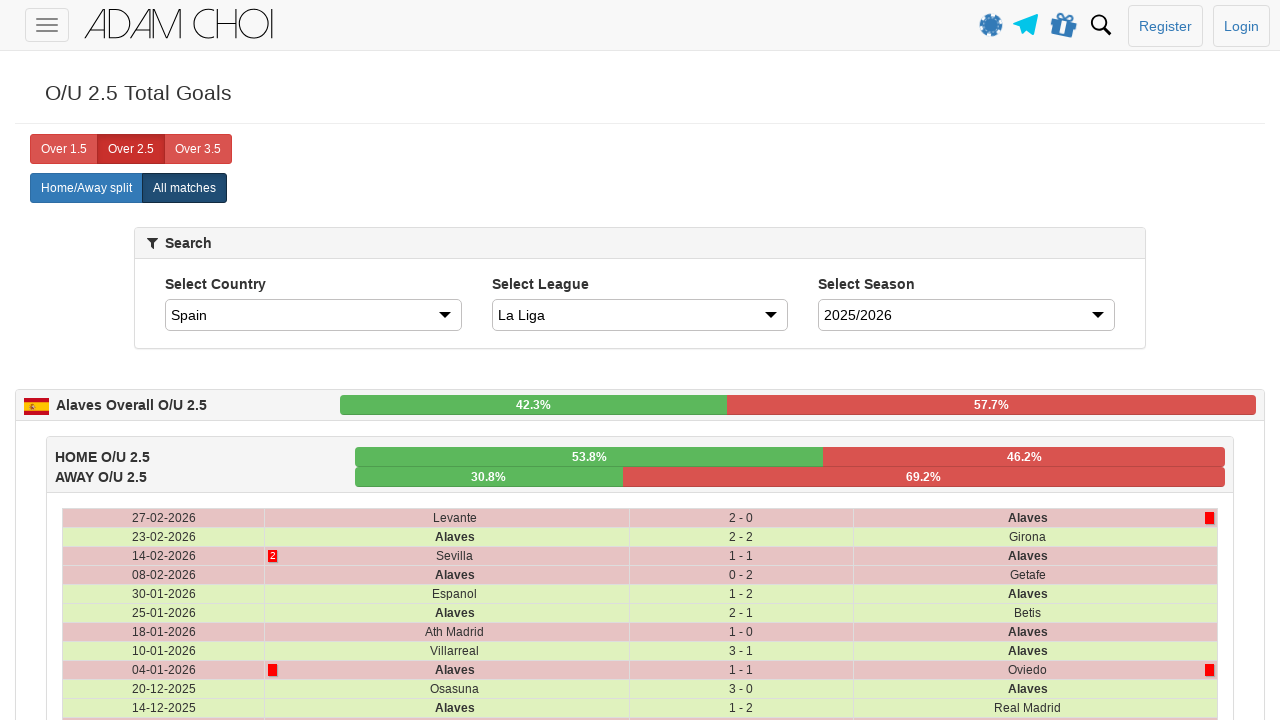